Tests that the currently applied filter is highlighted in the filter bar

Starting URL: https://demo.playwright.dev/todomvc

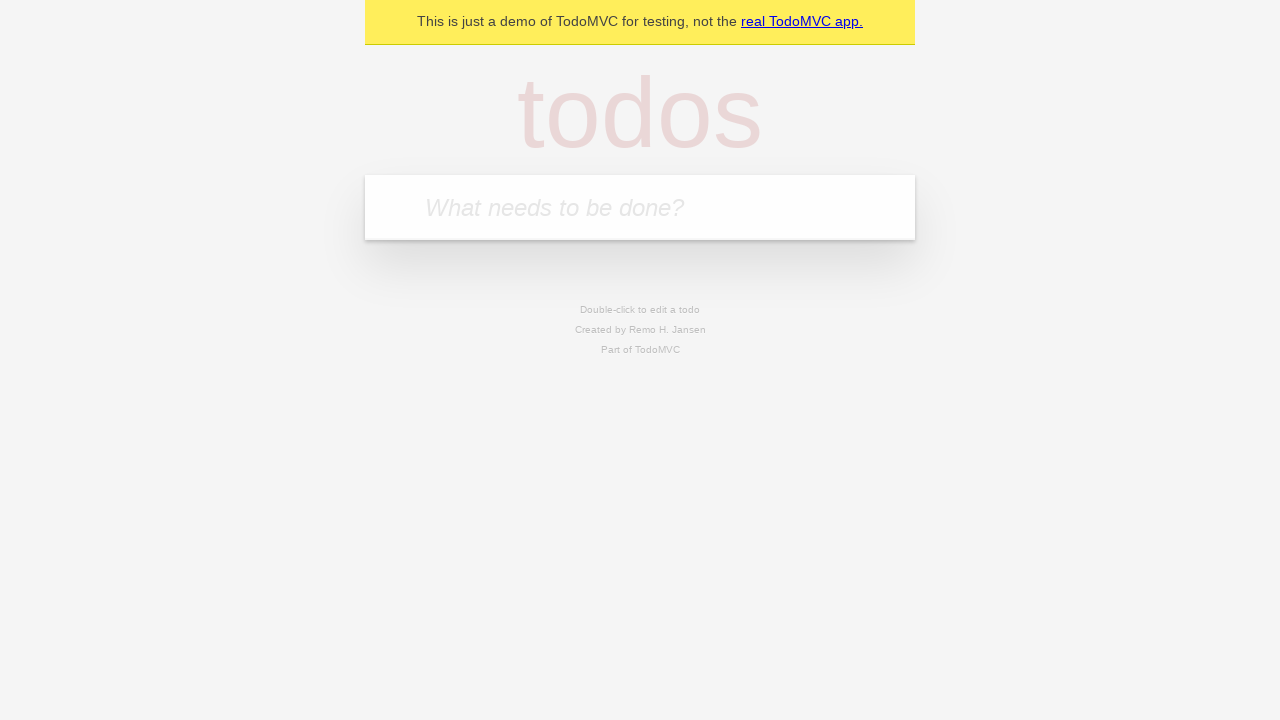

Filled first todo with 'buy some cheese' on .new-todo
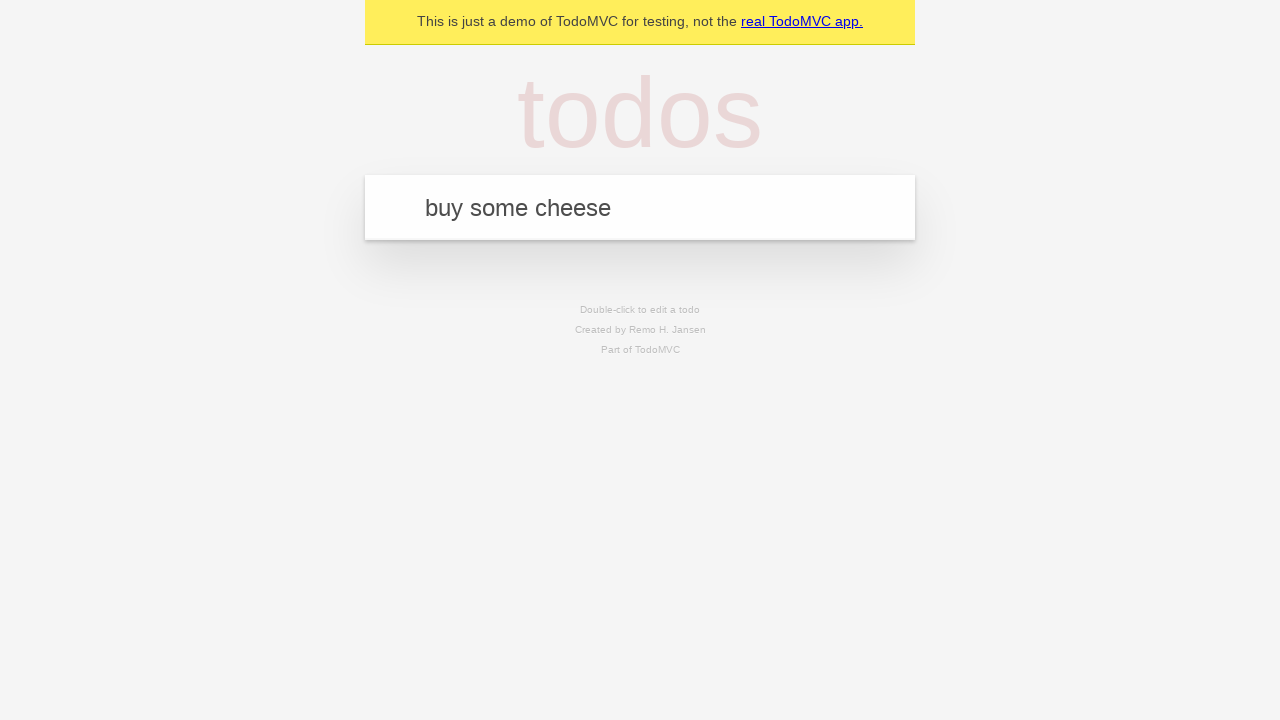

Pressed Enter to create first todo on .new-todo
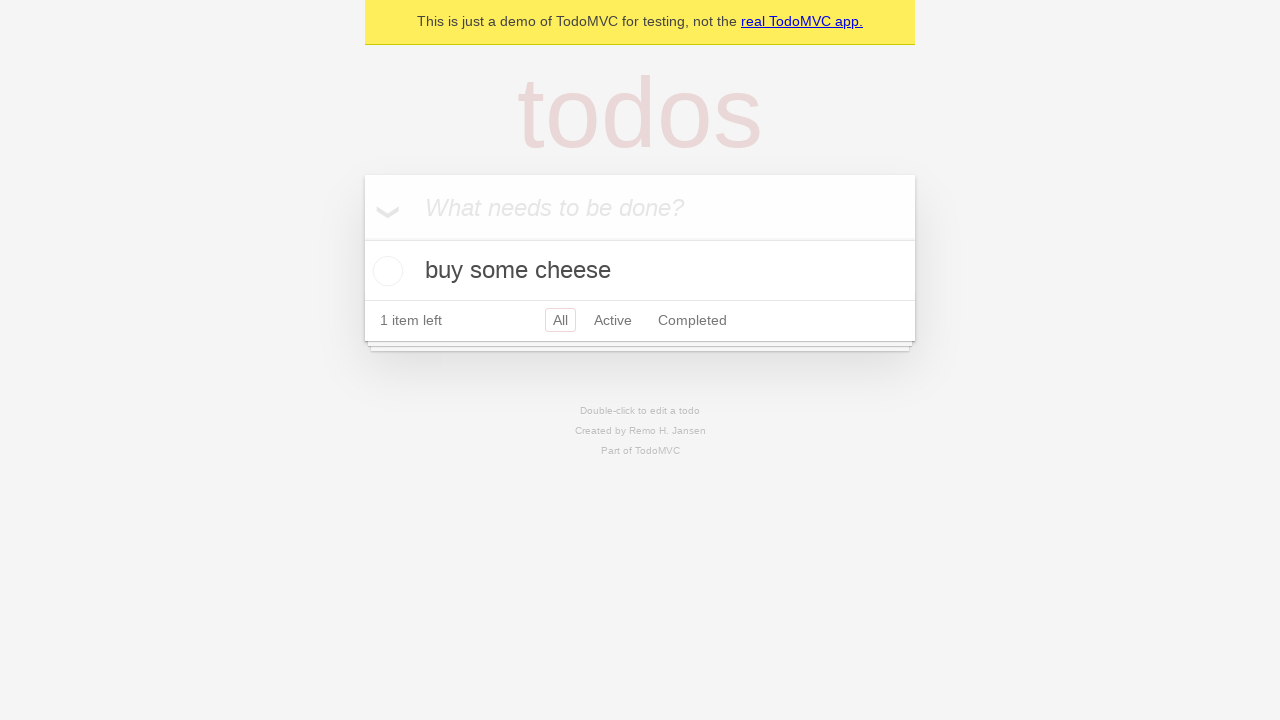

Filled second todo with 'feed the cat' on .new-todo
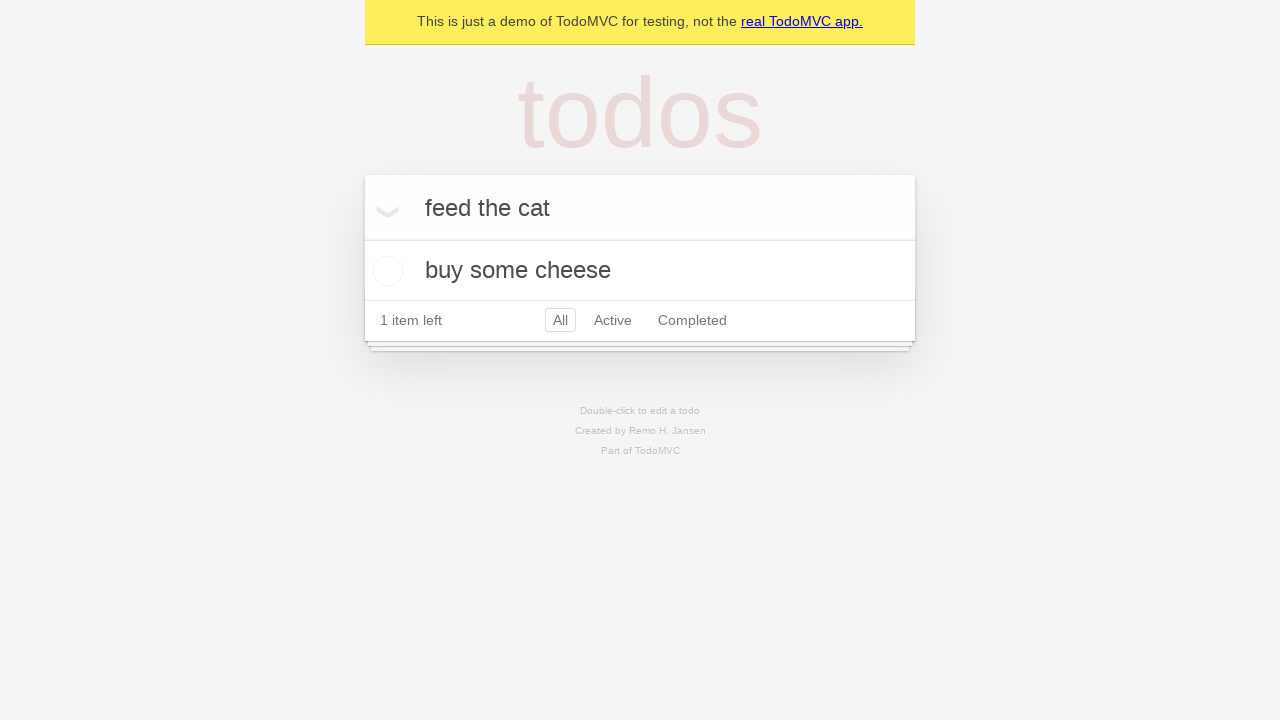

Pressed Enter to create second todo on .new-todo
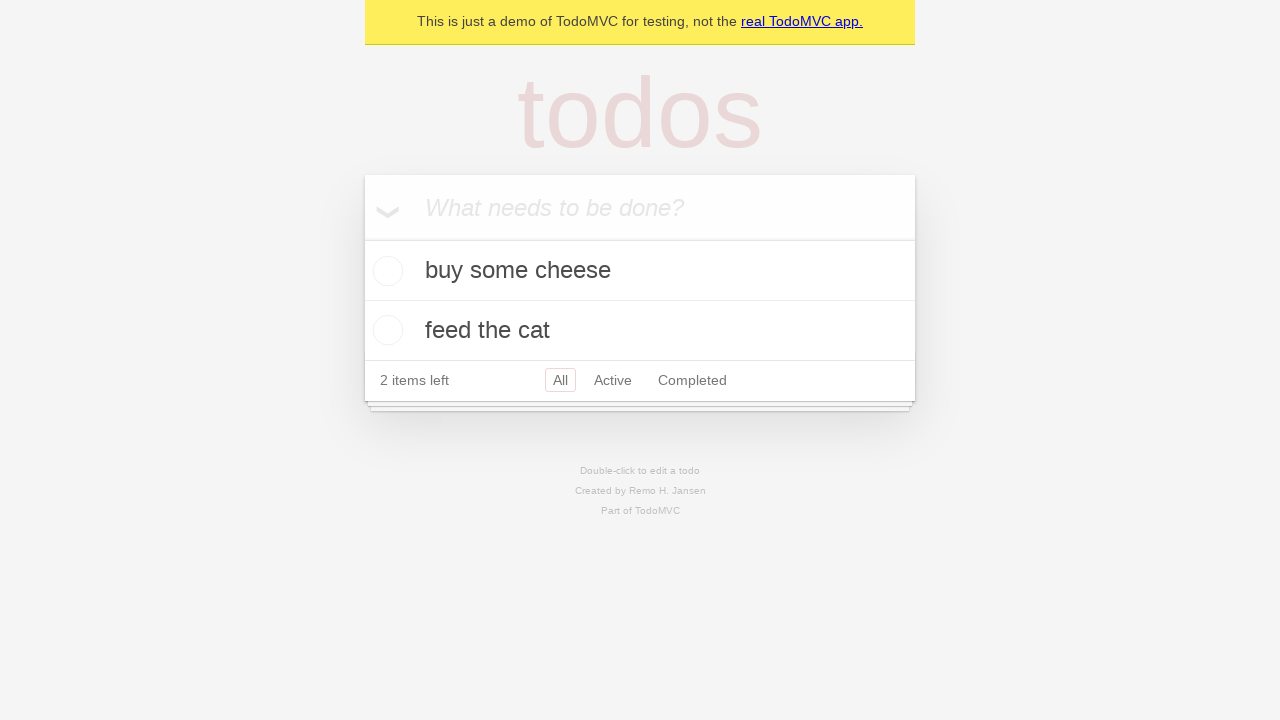

Filled third todo with 'book a doctors appointment' on .new-todo
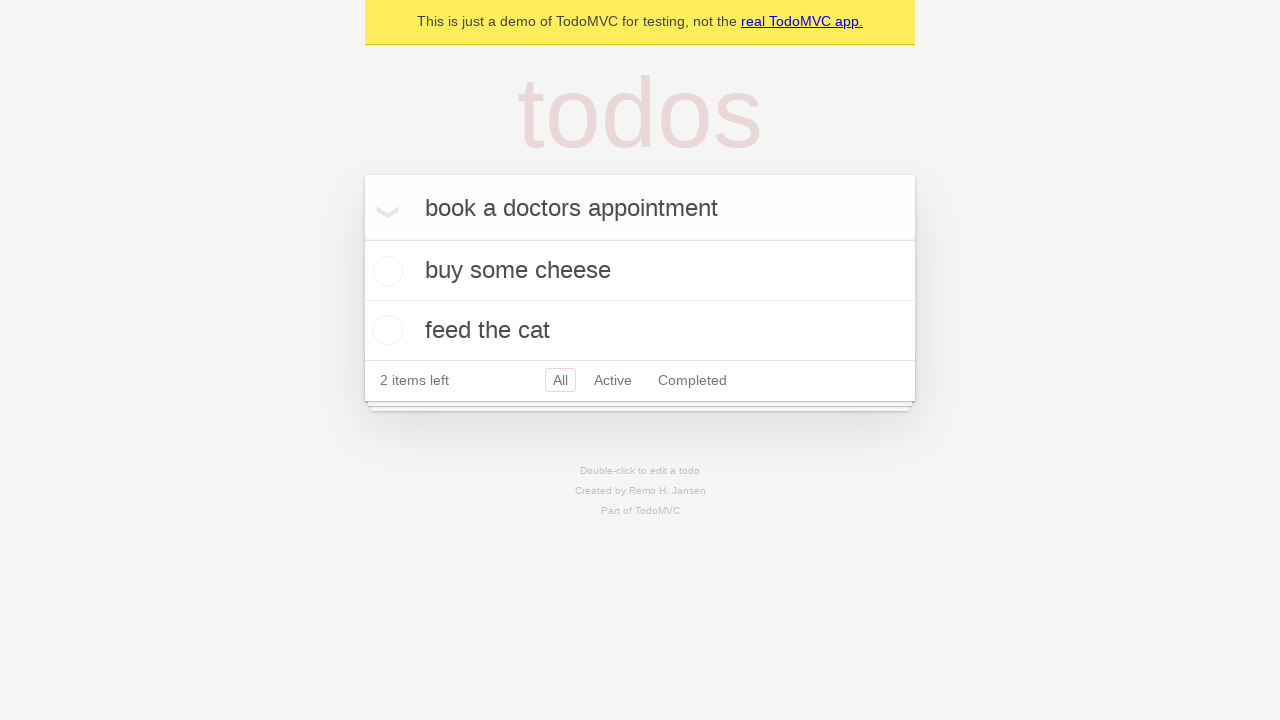

Pressed Enter to create third todo on .new-todo
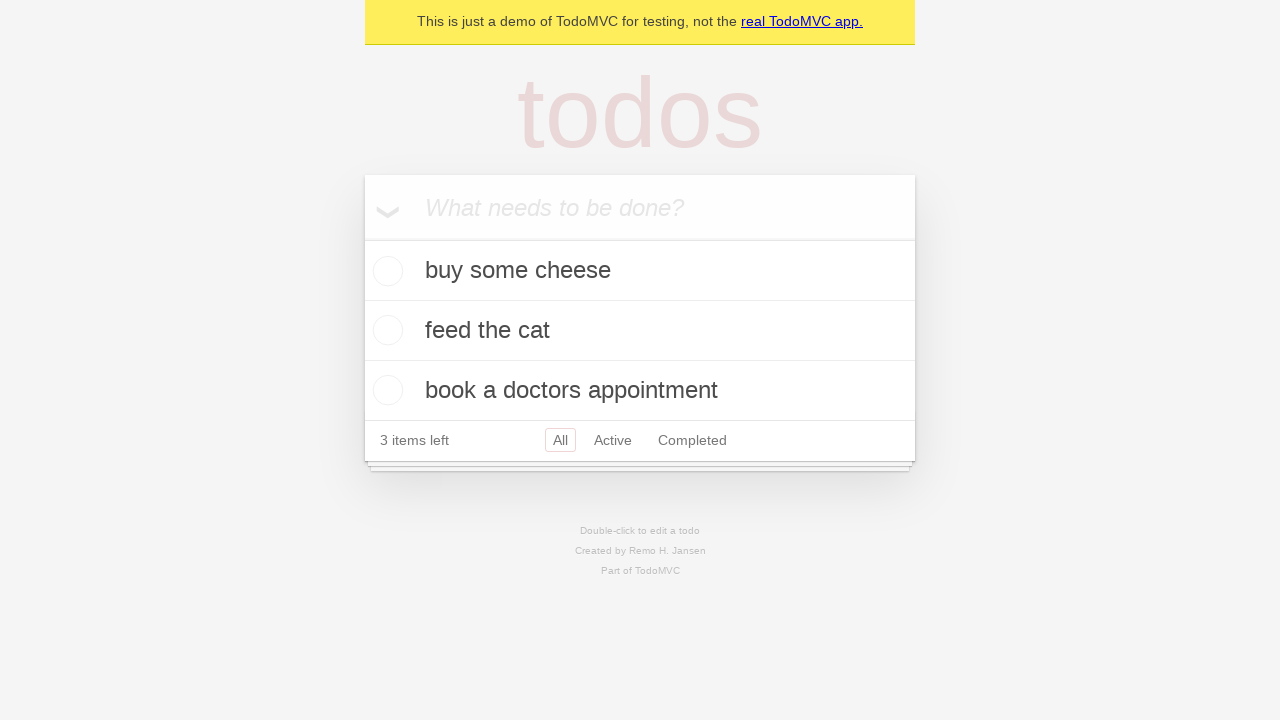

Waited for all 3 todos to be created
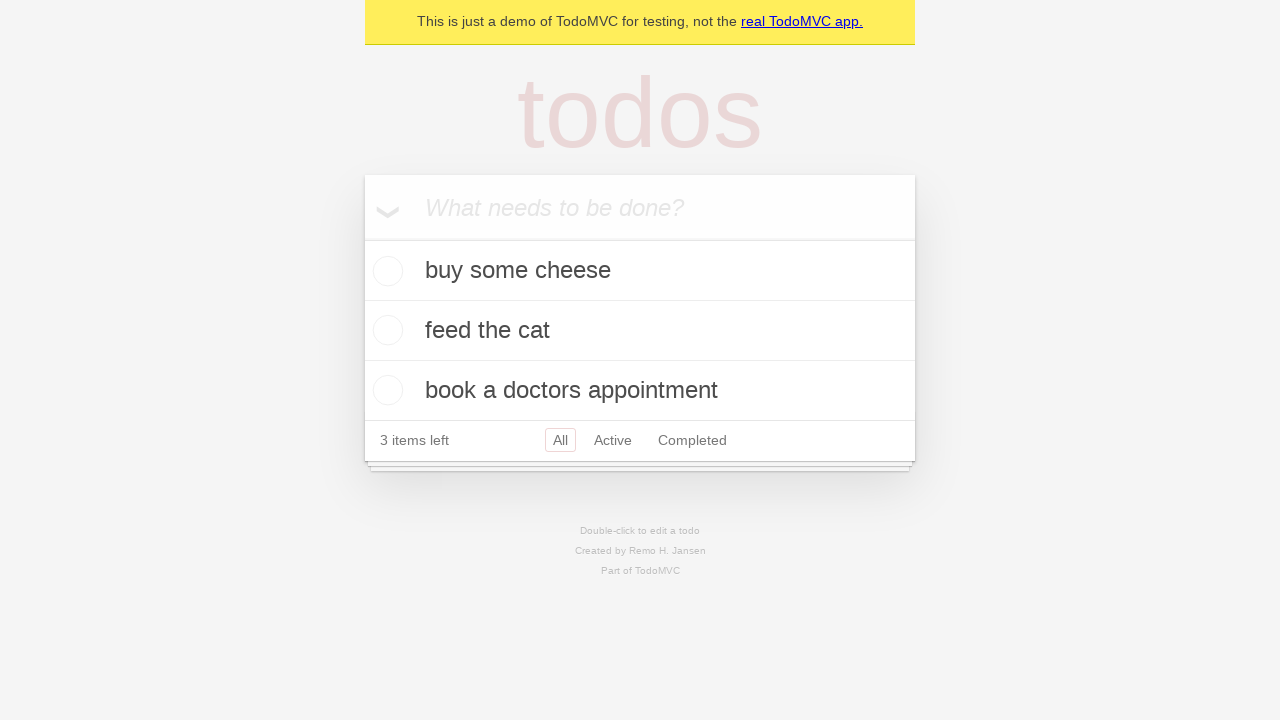

Clicked Active filter at (613, 440) on .filters >> text=Active
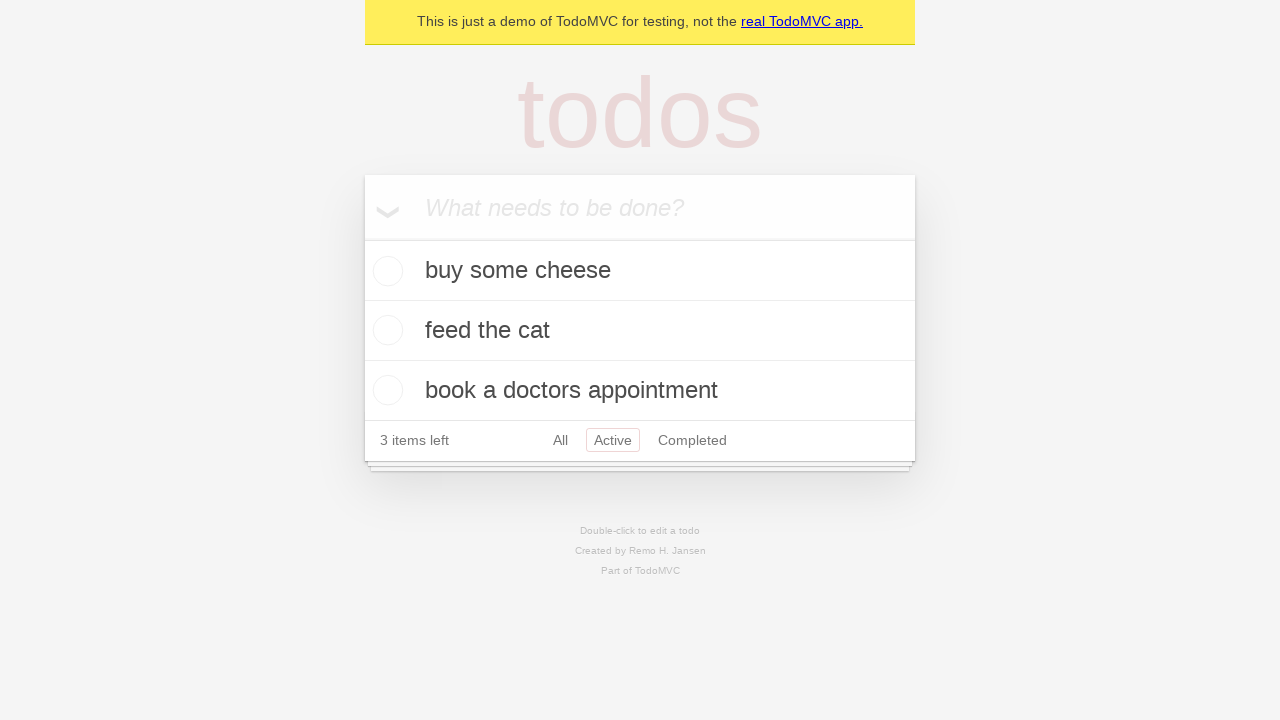

Clicked Completed filter to verify it highlights as the currently applied filter at (692, 440) on .filters >> text=Completed
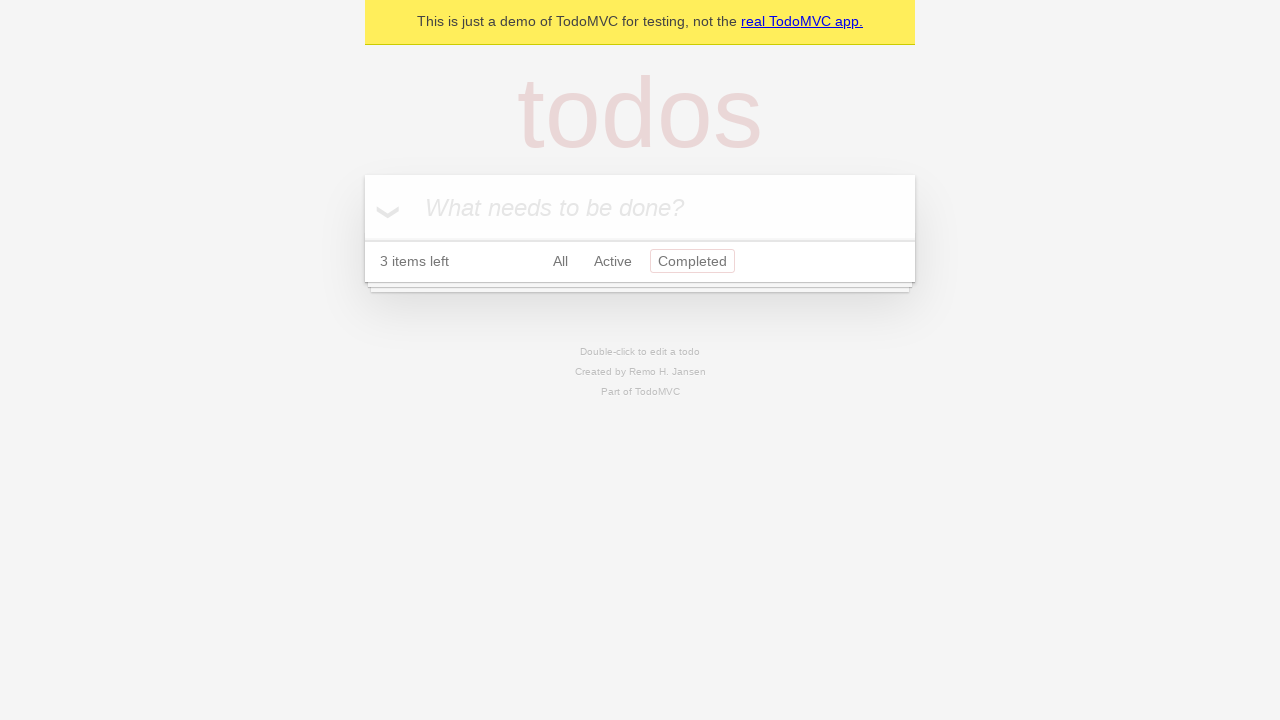

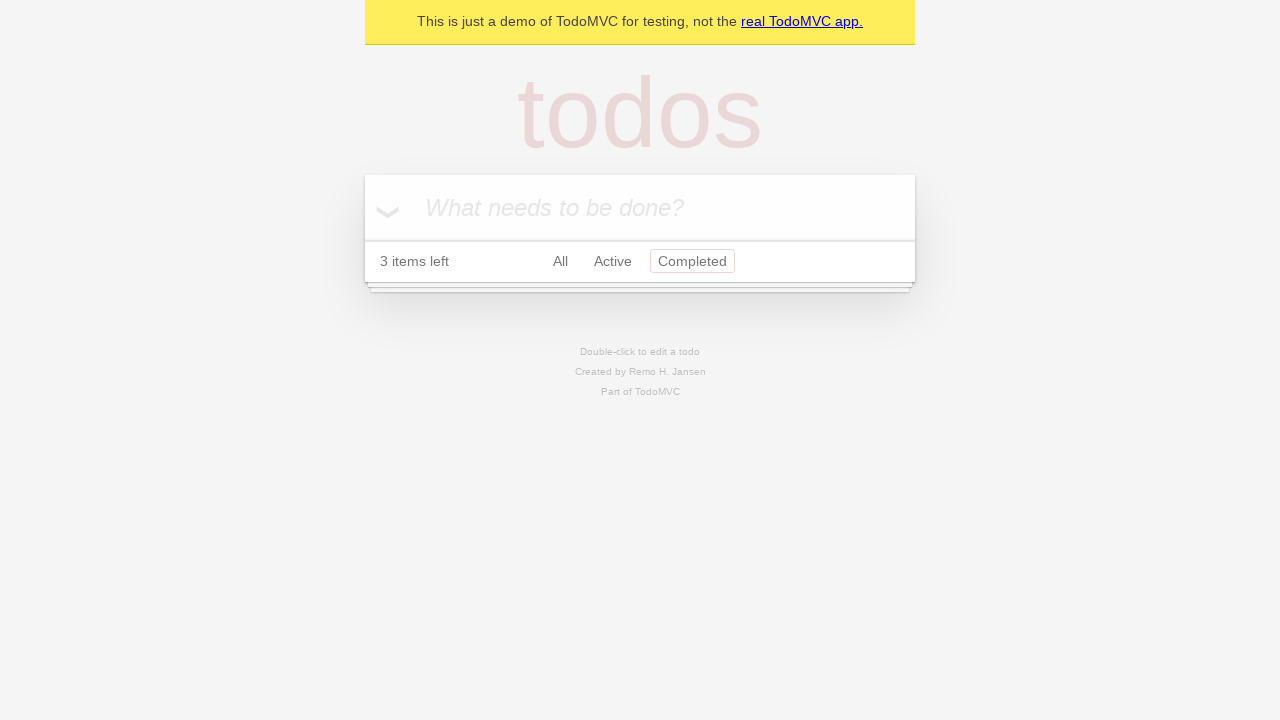